Tests keyboard events by using Shift key modifier while typing text into a firstname field, resulting in uppercase text entry

Starting URL: https://awesomeqa.com/practice.html

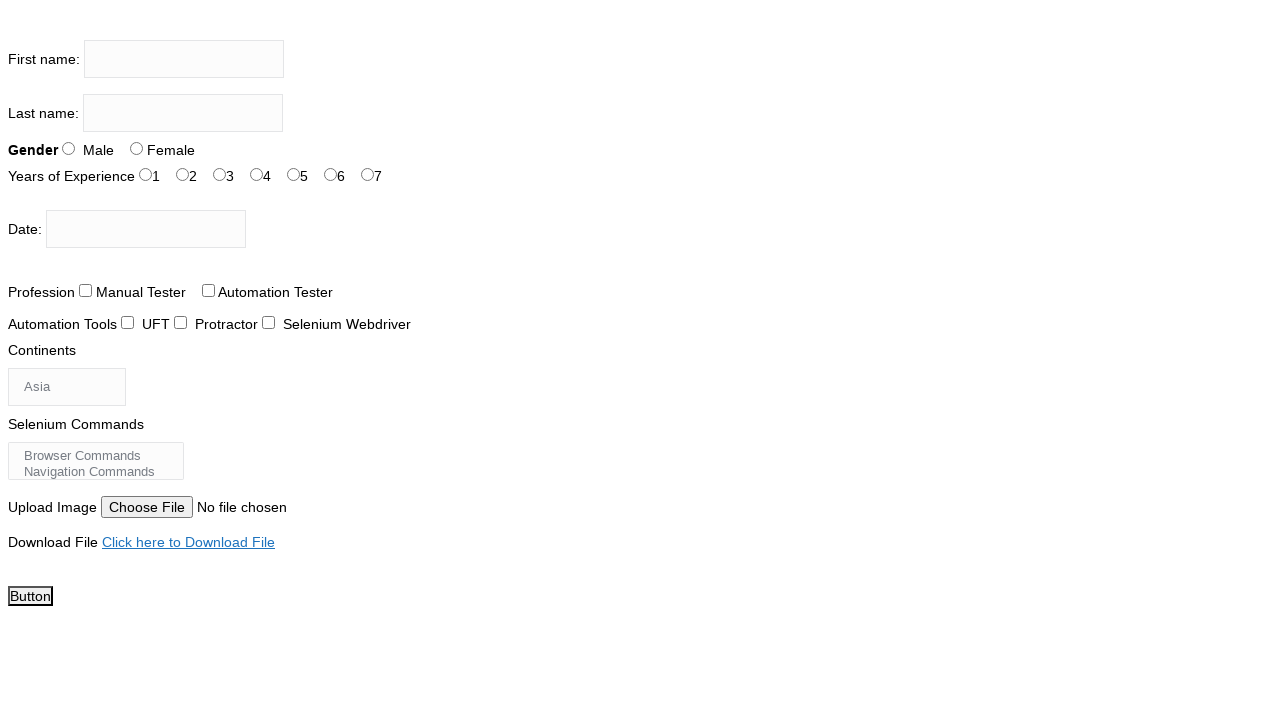

Located firstname input field using XPath
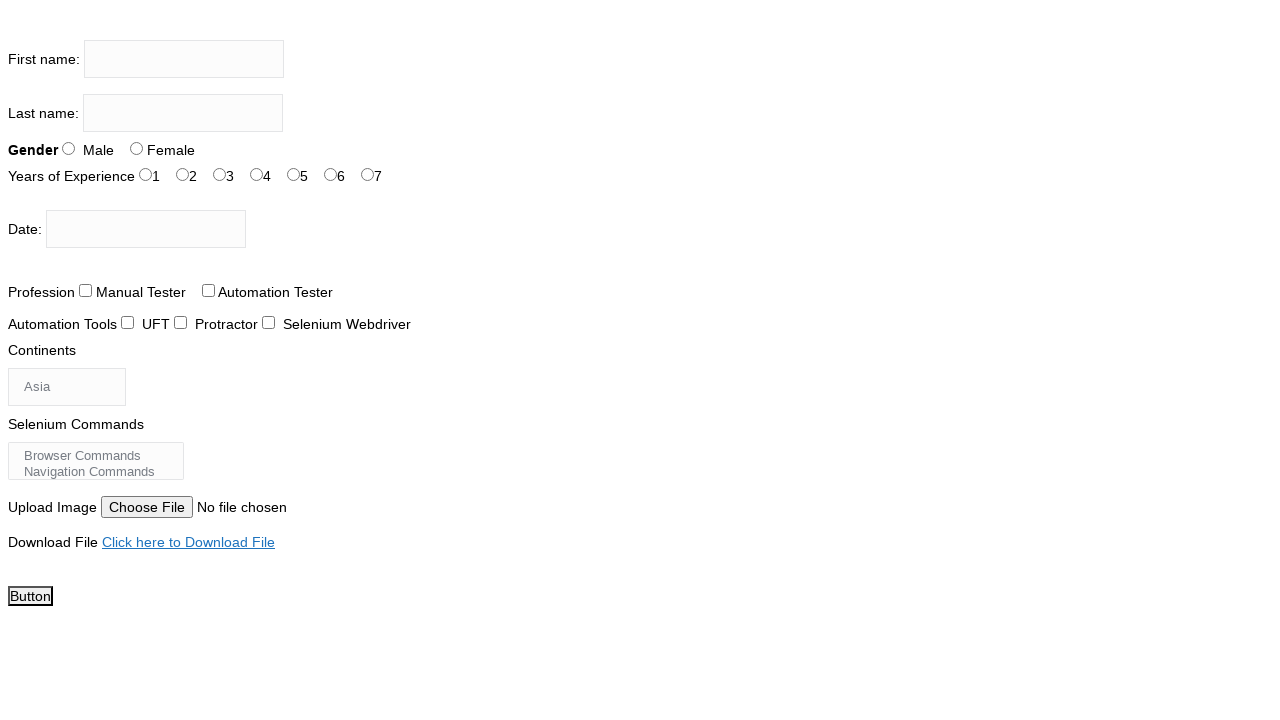

Clicked on firstname input field at (184, 59) on xpath=//input[@name='firstname']
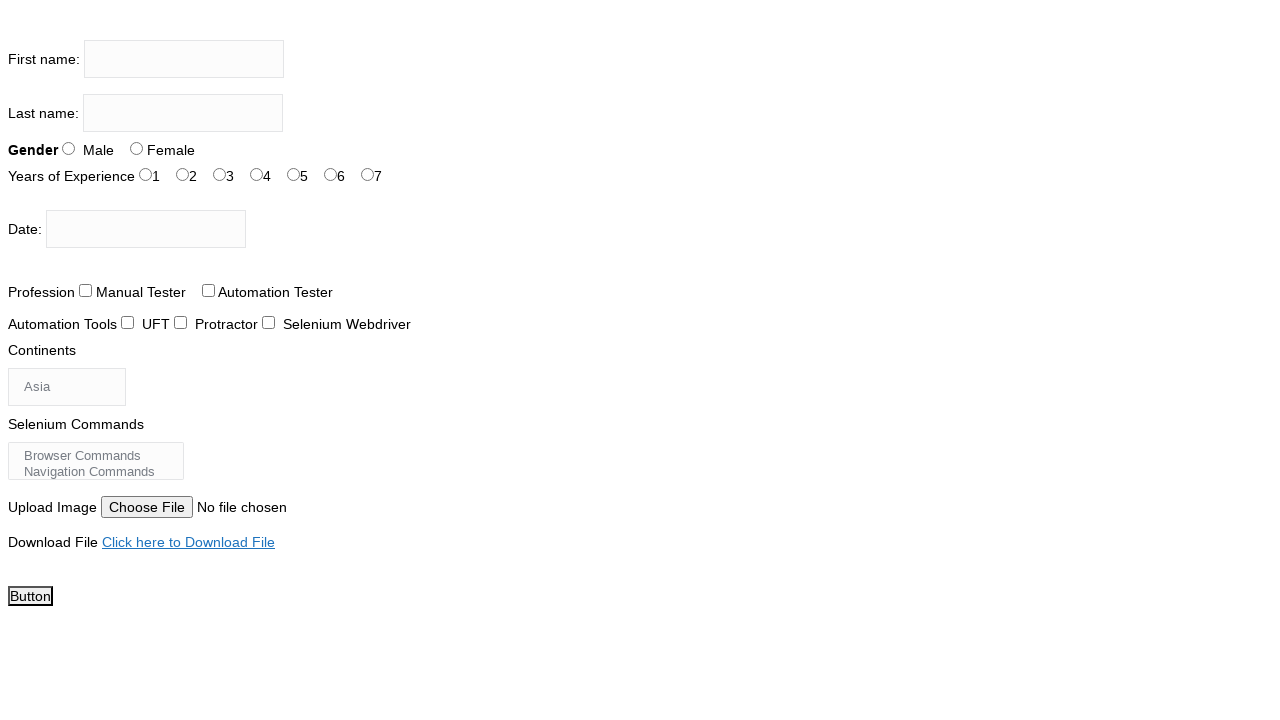

Pressed Shift key down
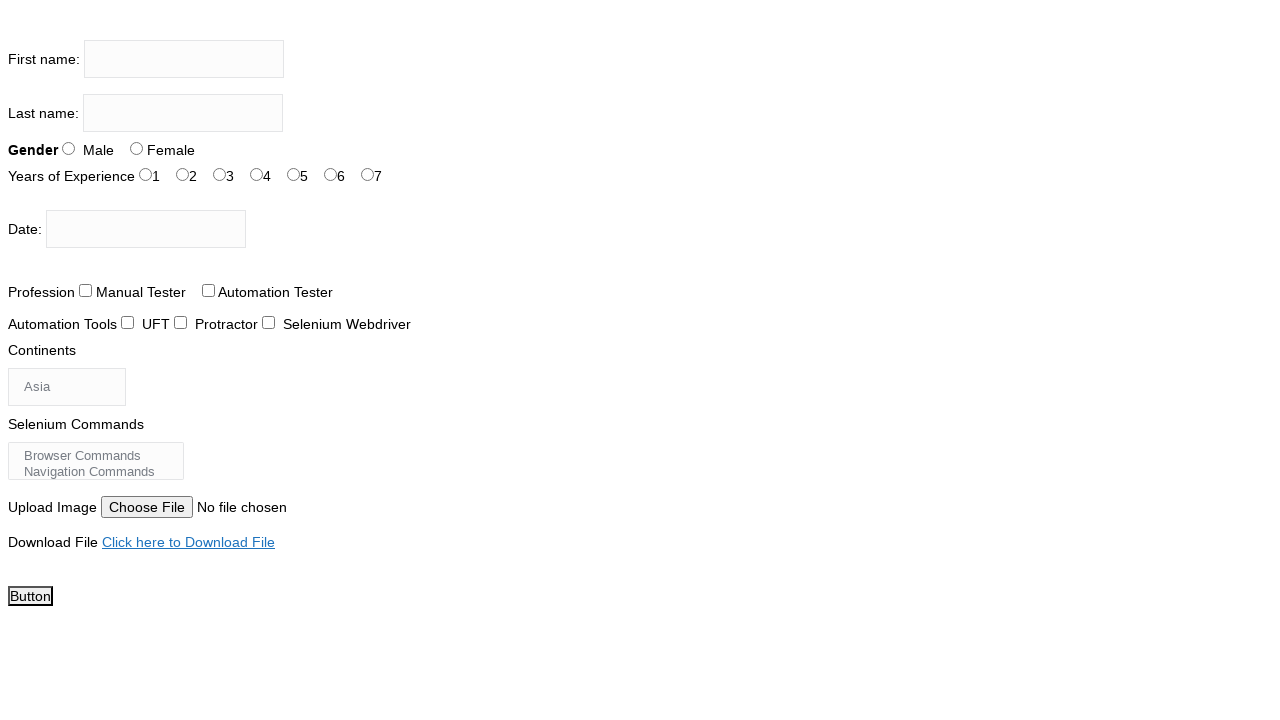

Typed 'testing is in progress' with Shift modifier, resulting in uppercase text entry
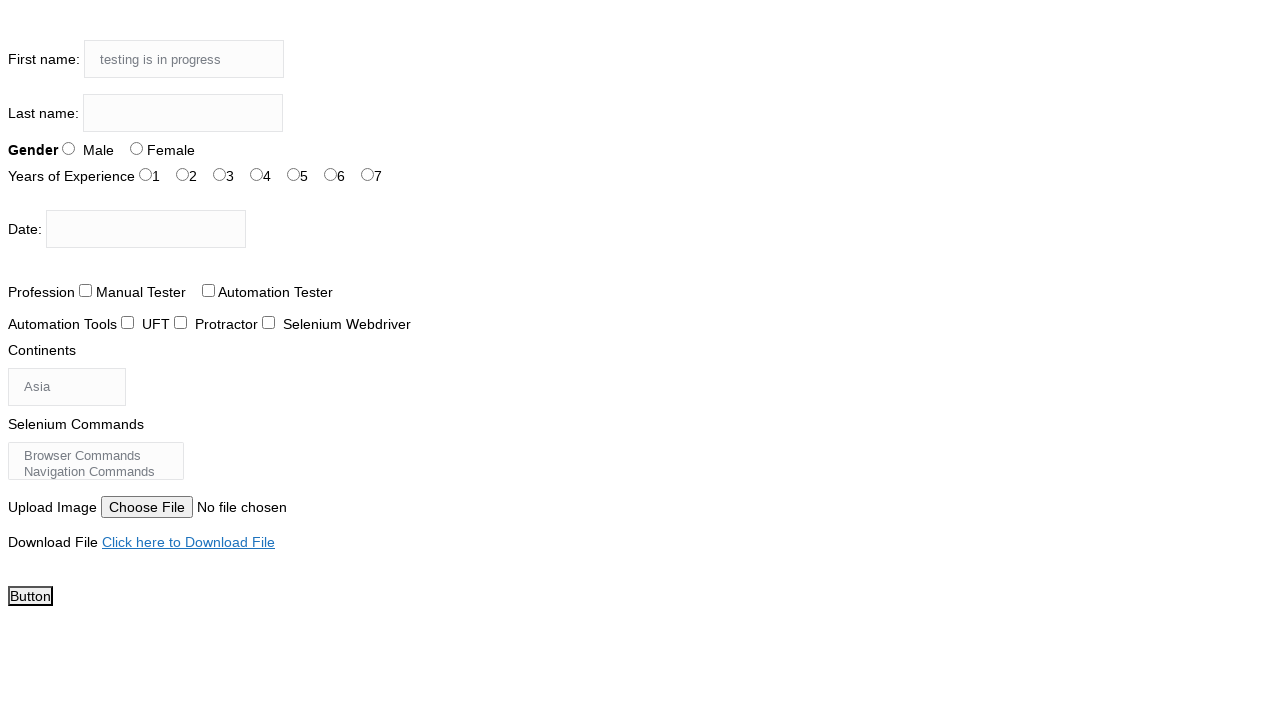

Released Shift key
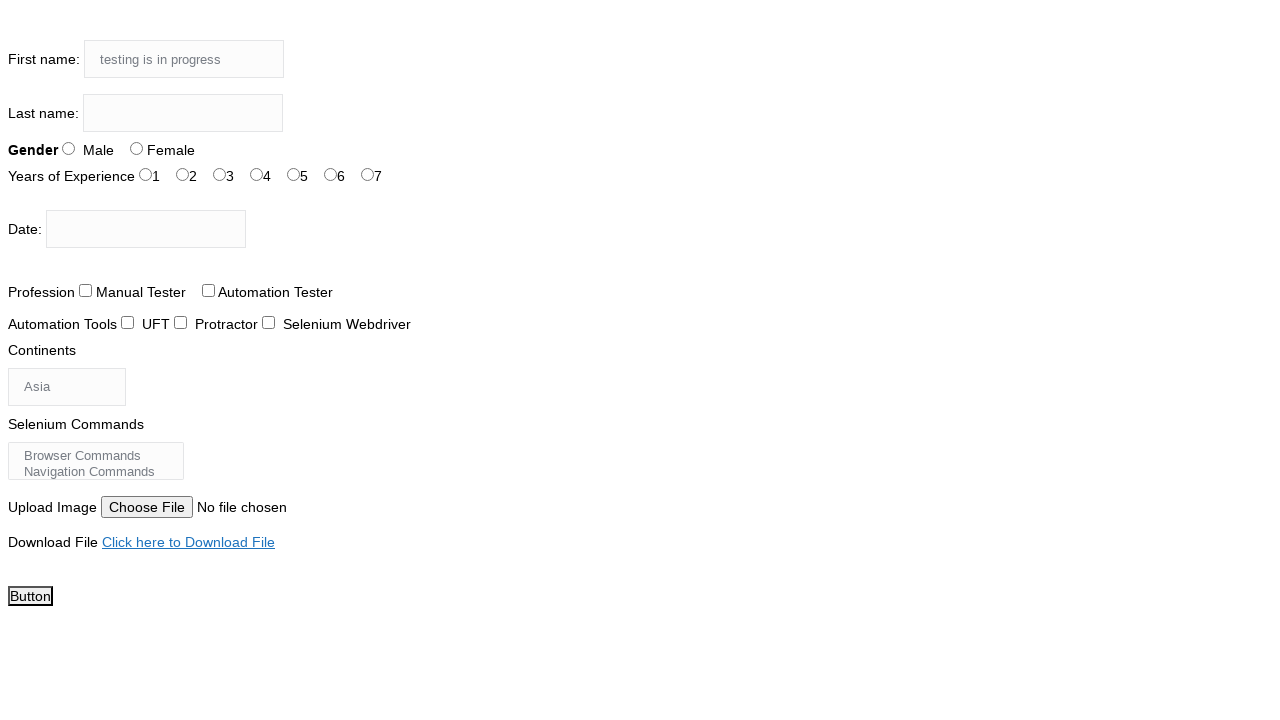

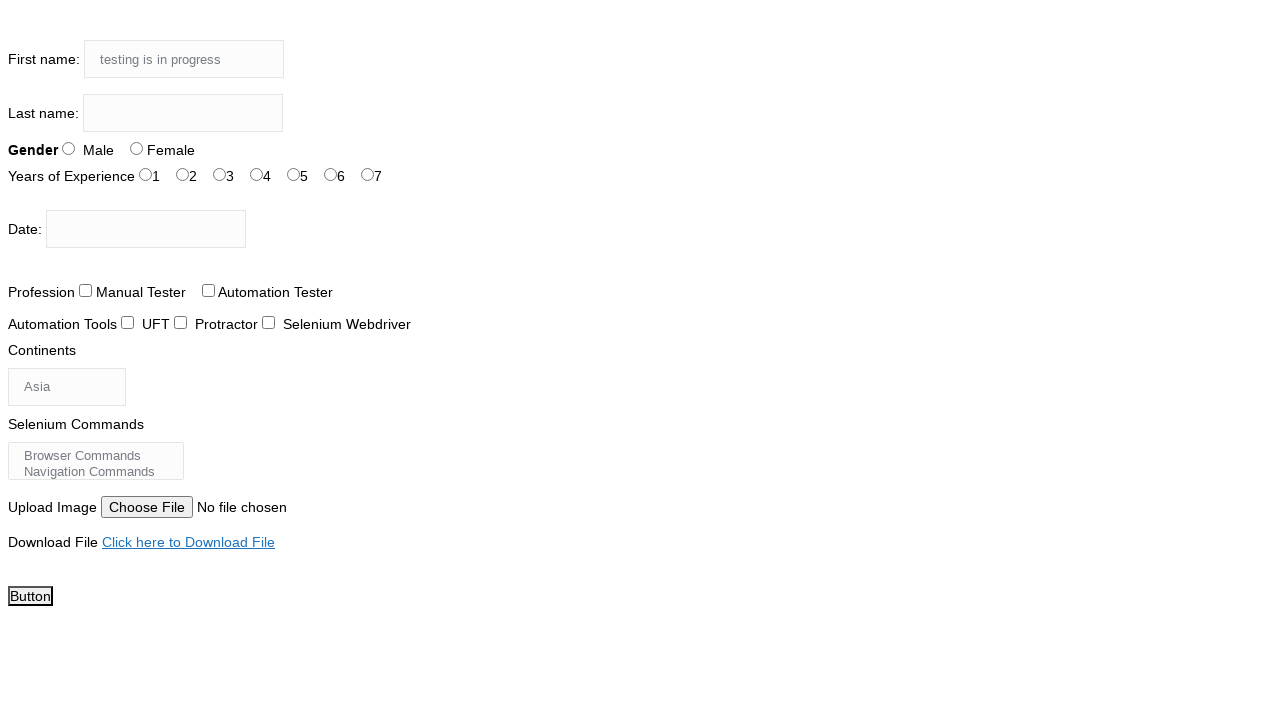